Tests nested frame switching functionality by navigating through multiple iframe levels and clicking a button inside the nested frame

Starting URL: https://leafground.com/frame.xhtml

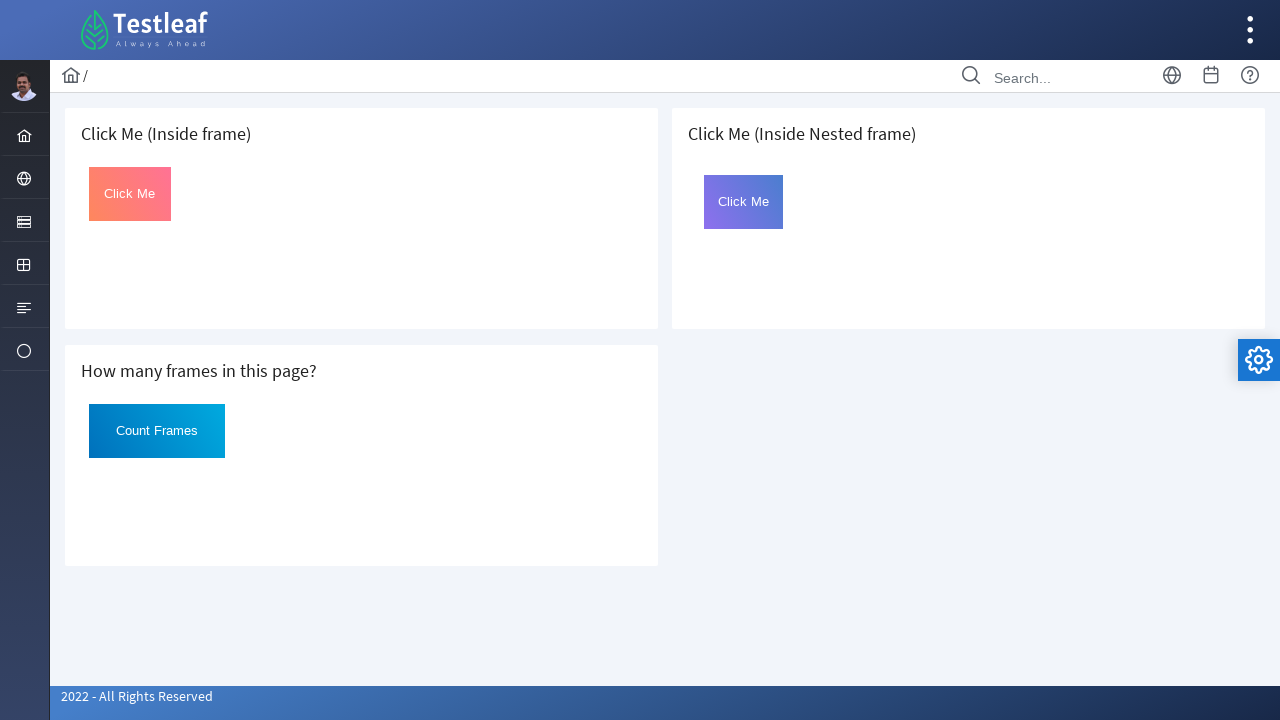

Switched to the third iframe (index 2)
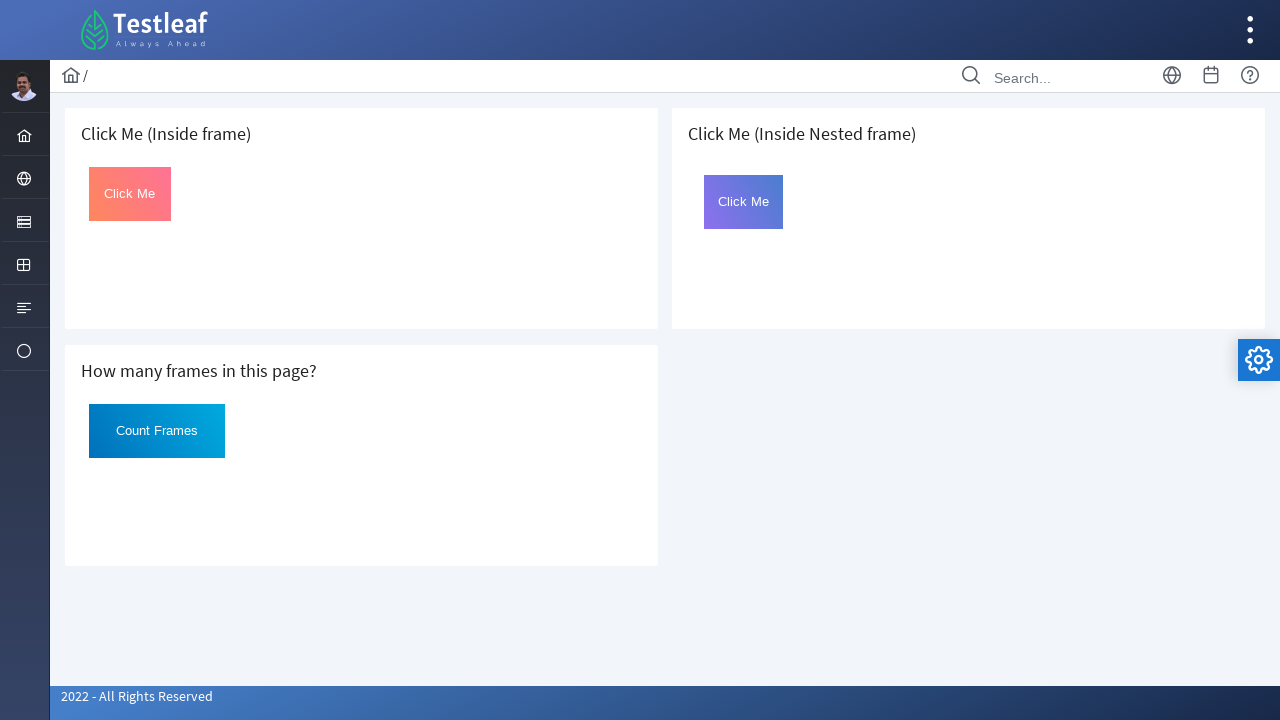

Navigated to nested frame with id 'frame2' inside the third iframe
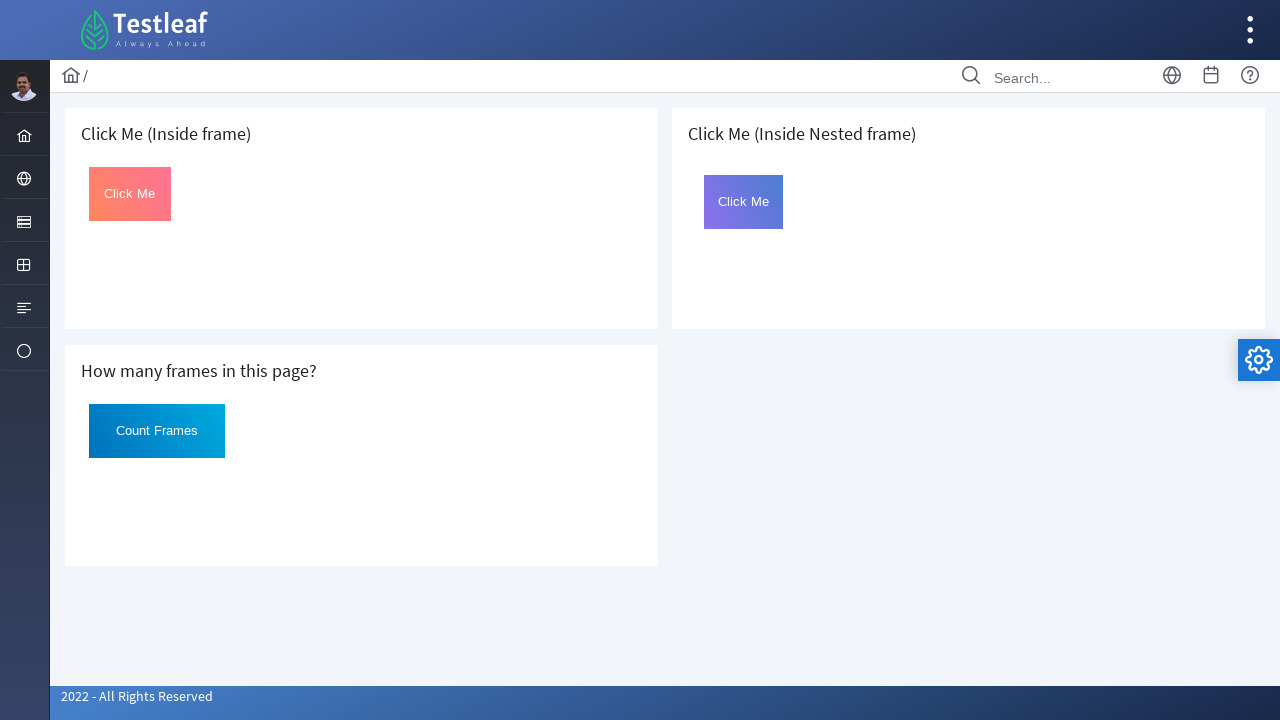

Clicked the button with id 'Click' inside the nested frame at (744, 202) on iframe >> nth=2 >> internal:control=enter-frame >> iframe[id='frame2'] >> intern
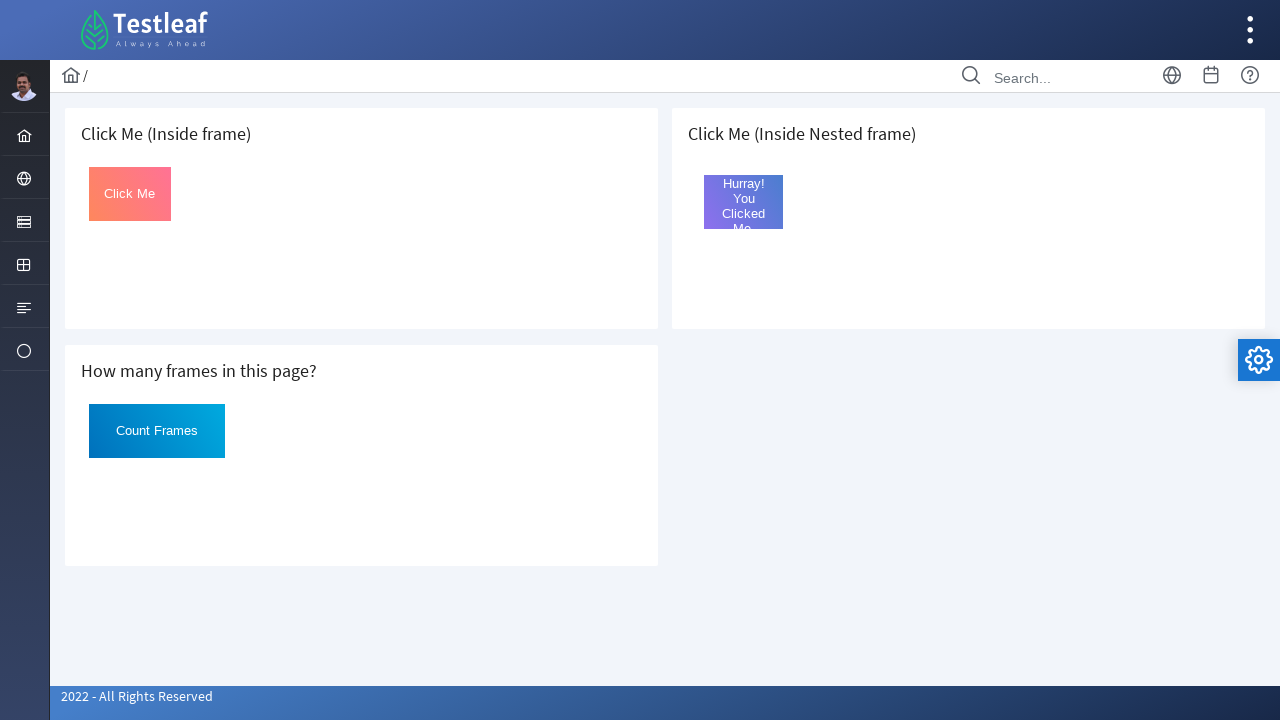

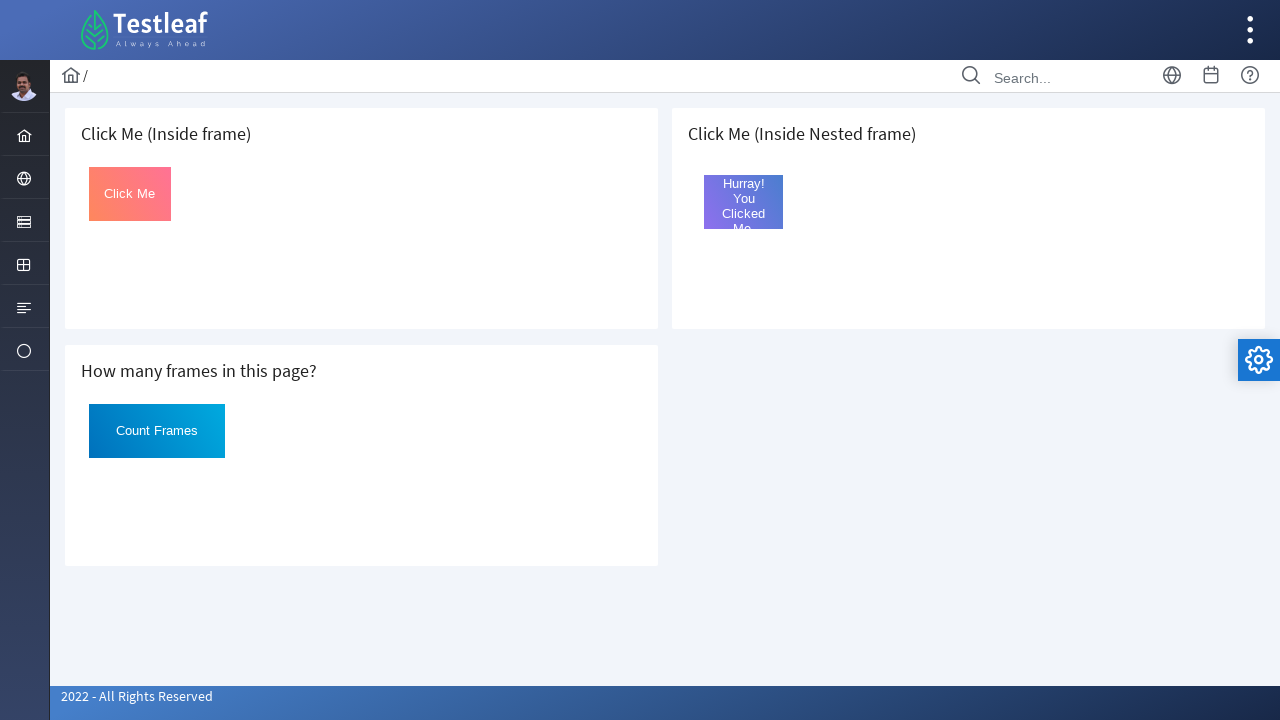